Tests a math calculation form by reading two numbers, calculating their sum, selecting the result from a dropdown, and submitting the form

Starting URL: http://suninjuly.github.io/selects1.html

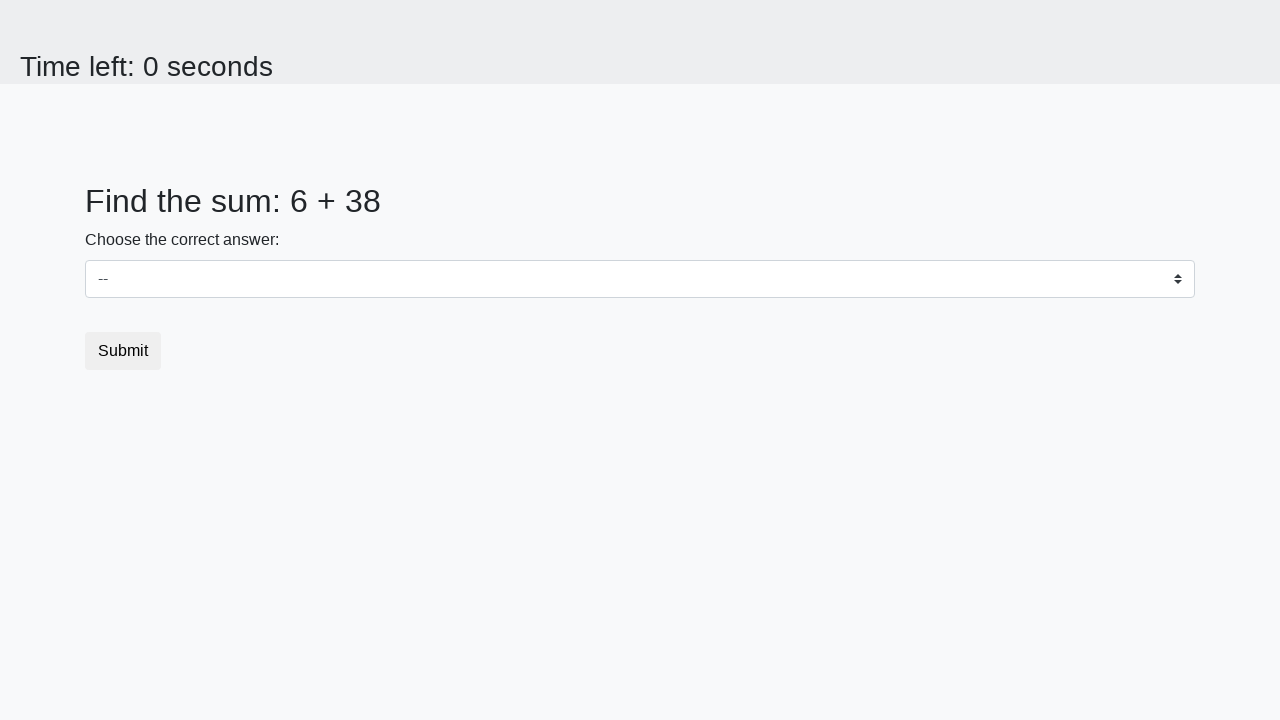

Read first number from #num1 element
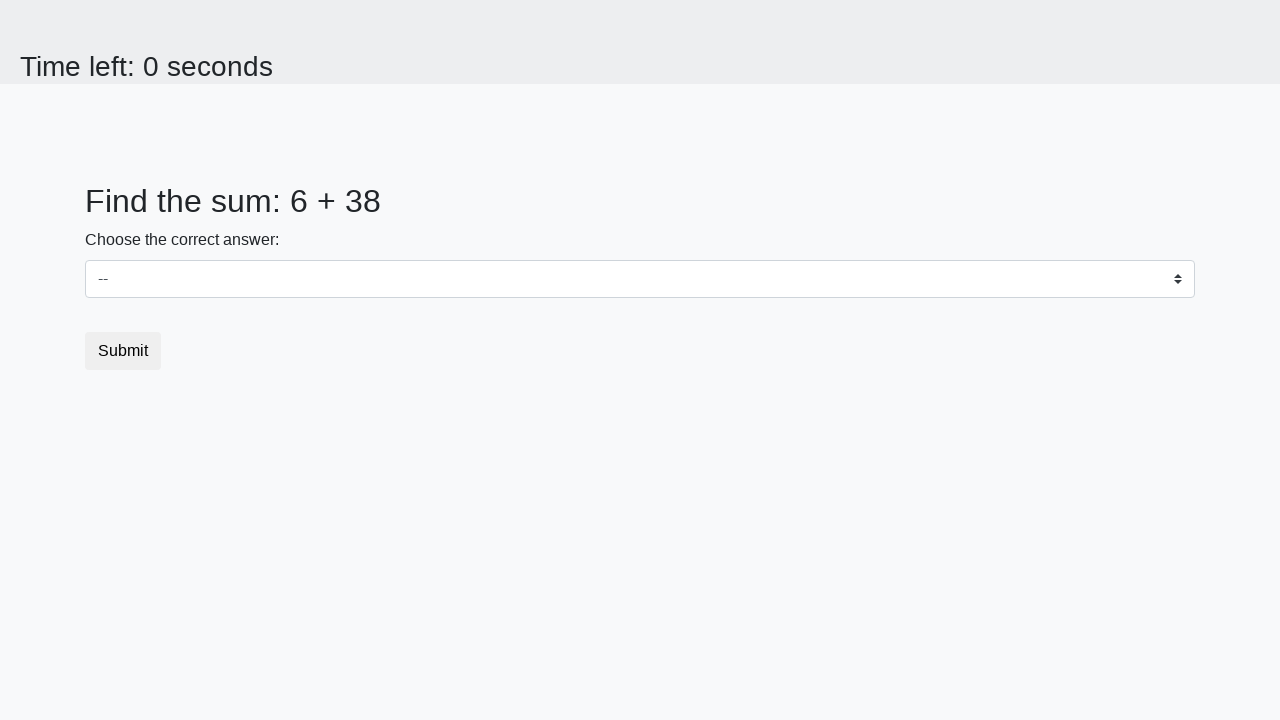

Read second number from #num2 element
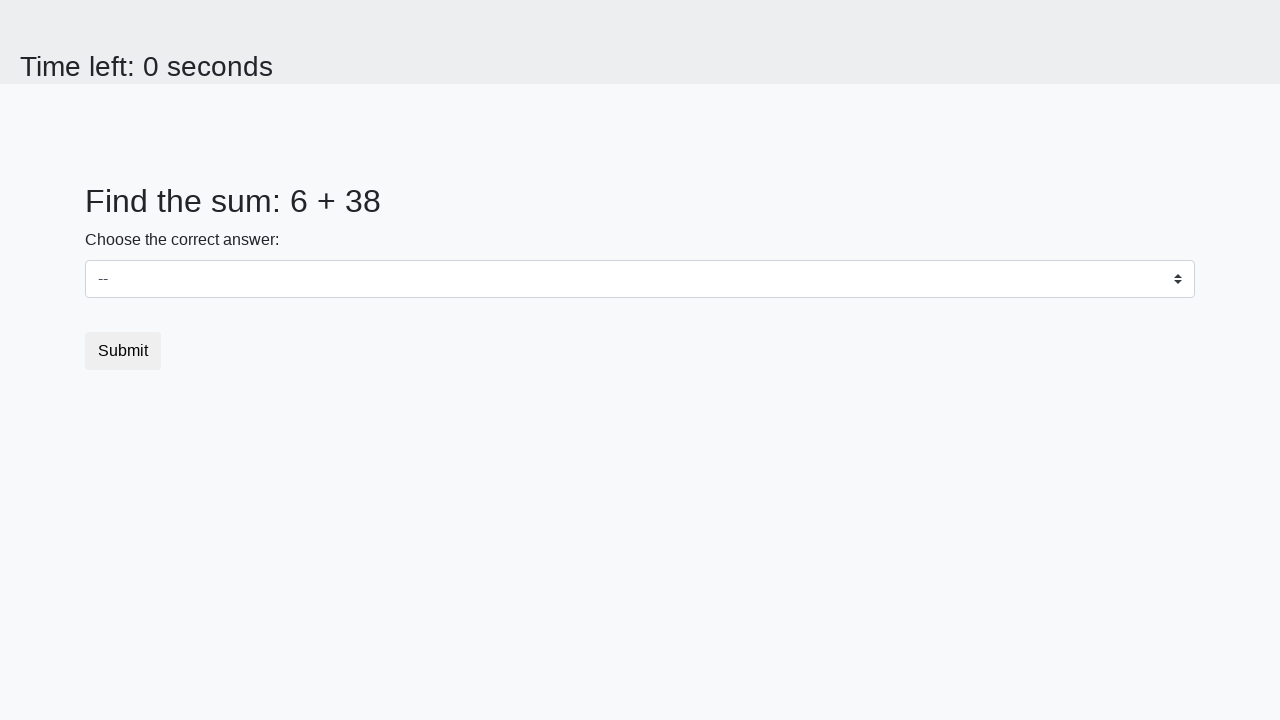

Calculated sum: 6 + 38 = 44
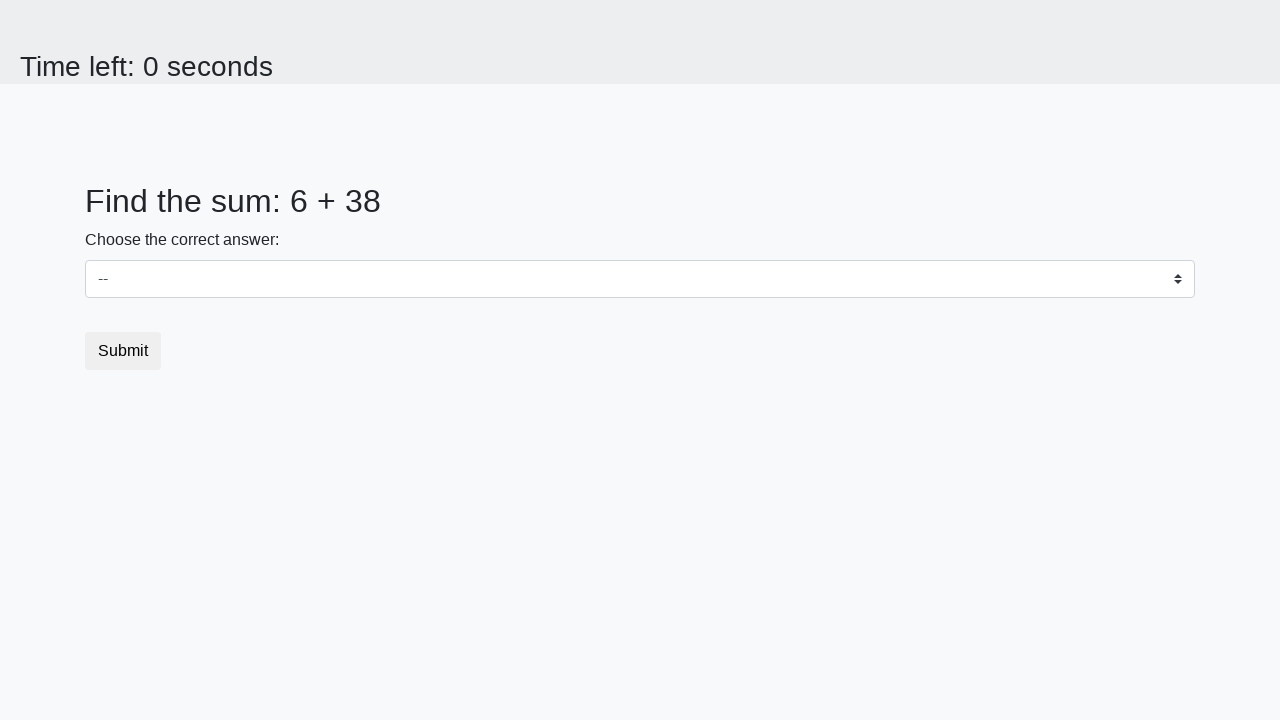

Selected calculated sum '44' from dropdown on select
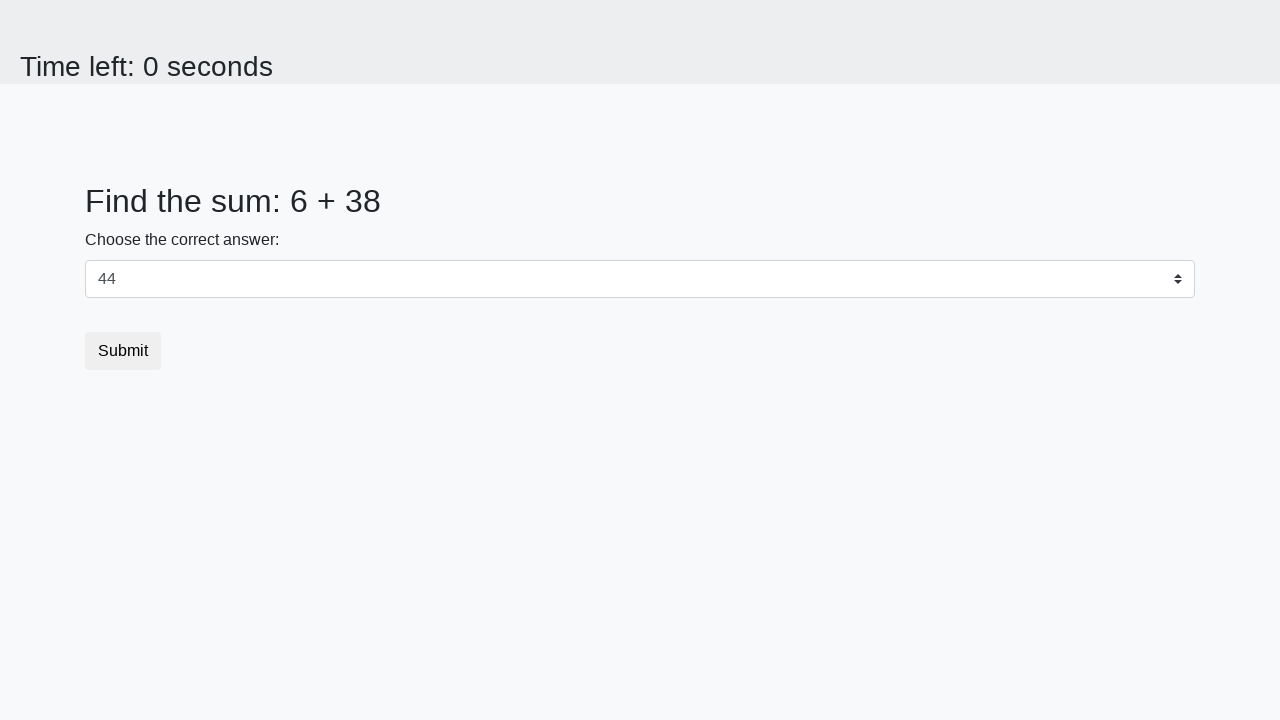

Clicked submit button to submit form at (123, 351) on button
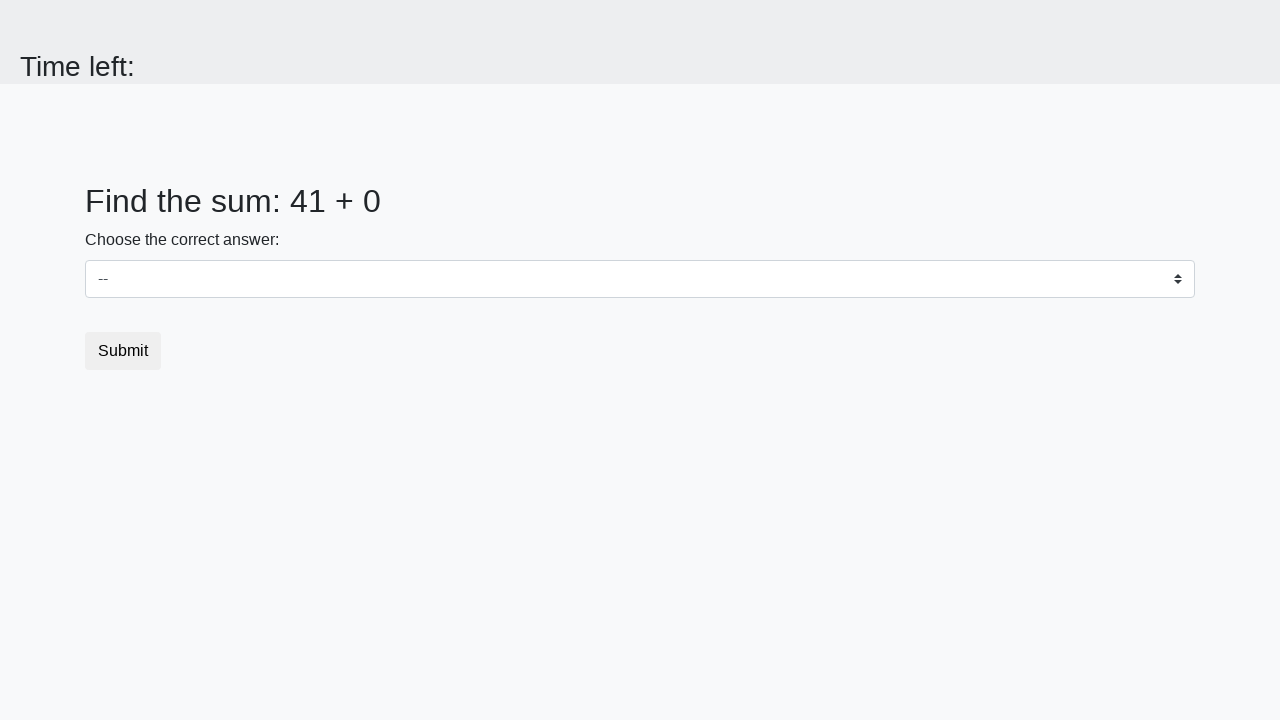

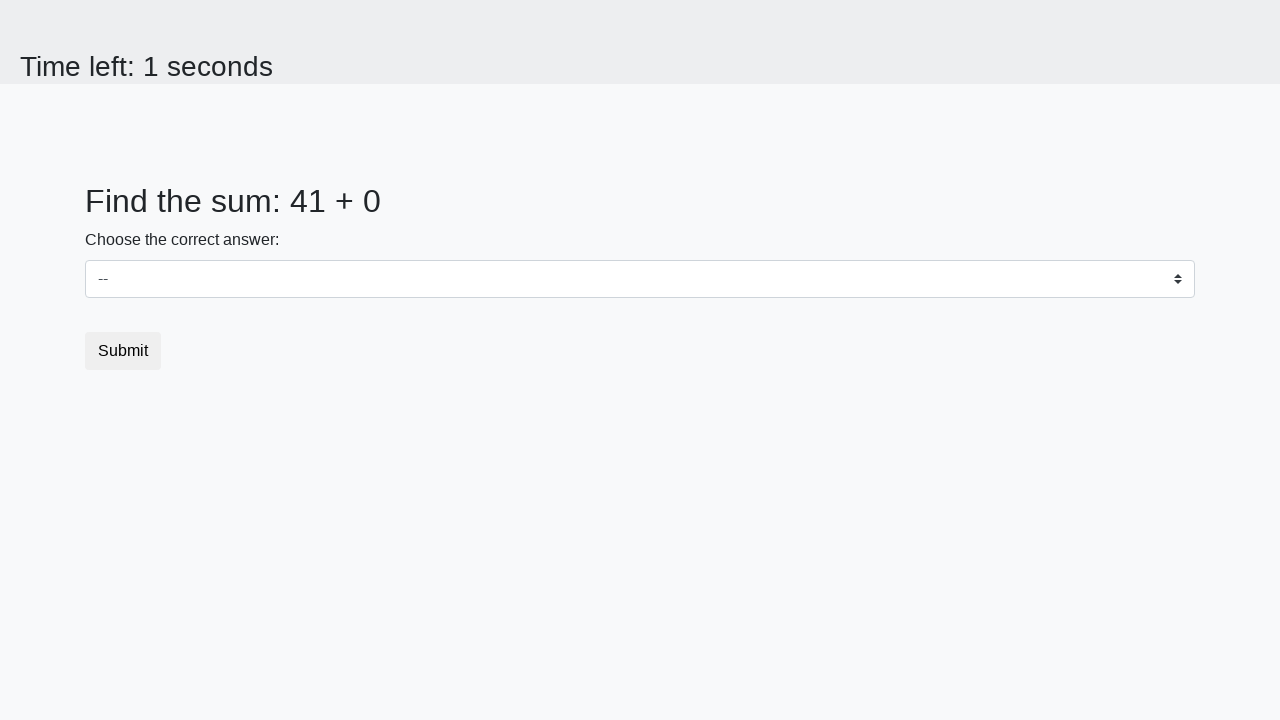